Tests window handling by clicking a link that opens a new window, extracting email text from the new window, and using it to fill the username field in the original window

Starting URL: https://rahulshettyacademy.com/loginpagePractise/

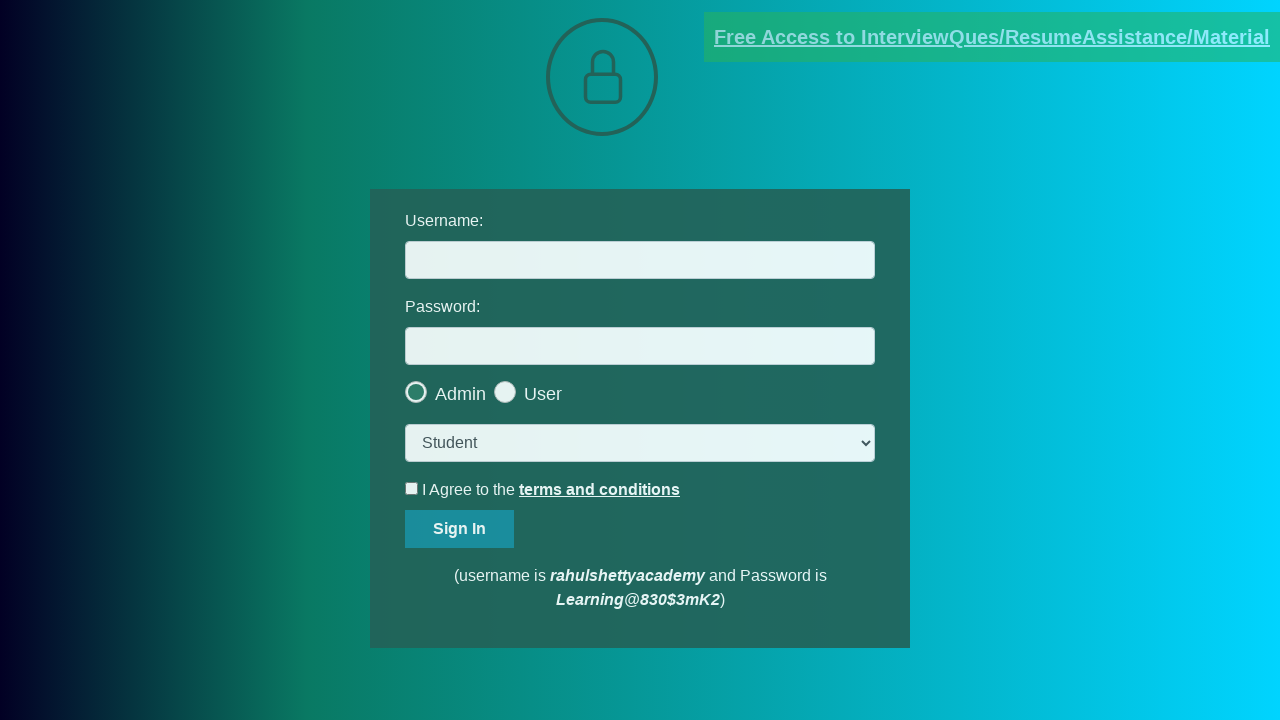

Clicked link to open new window at (992, 37) on a:text('Free Access to InterviewQues/ResumeAssistance/Material')
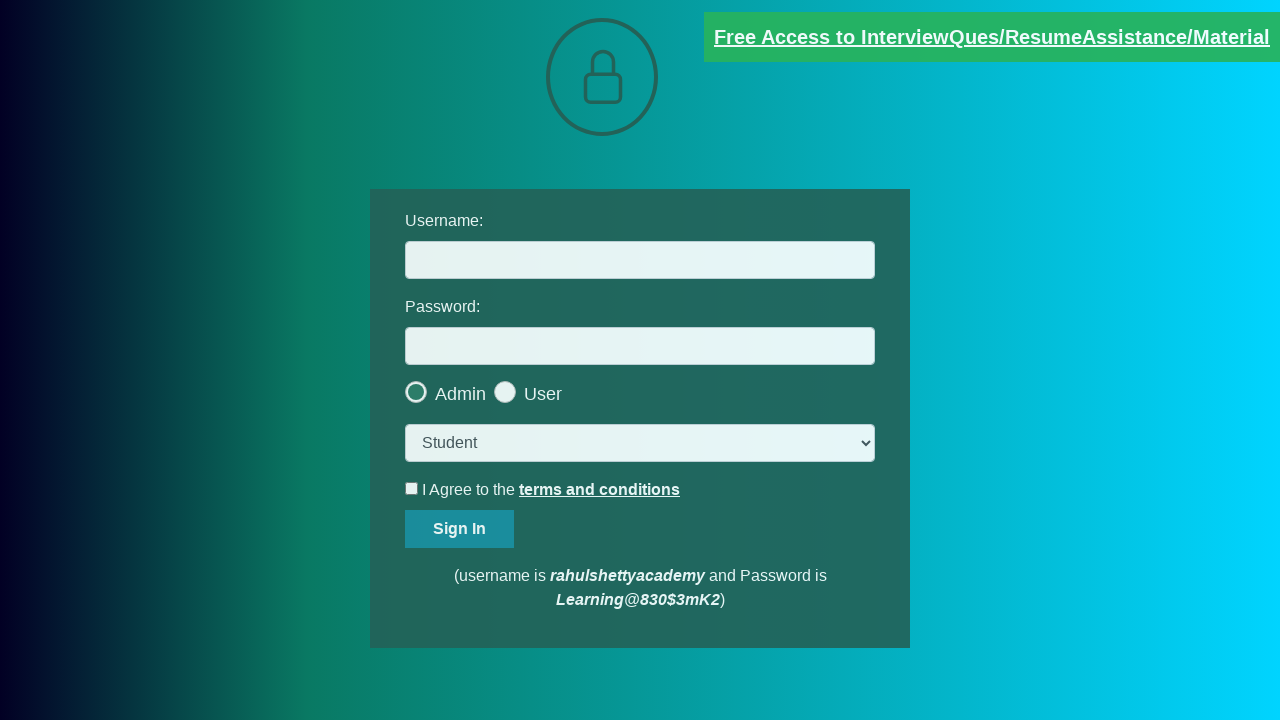

New window opened and captured
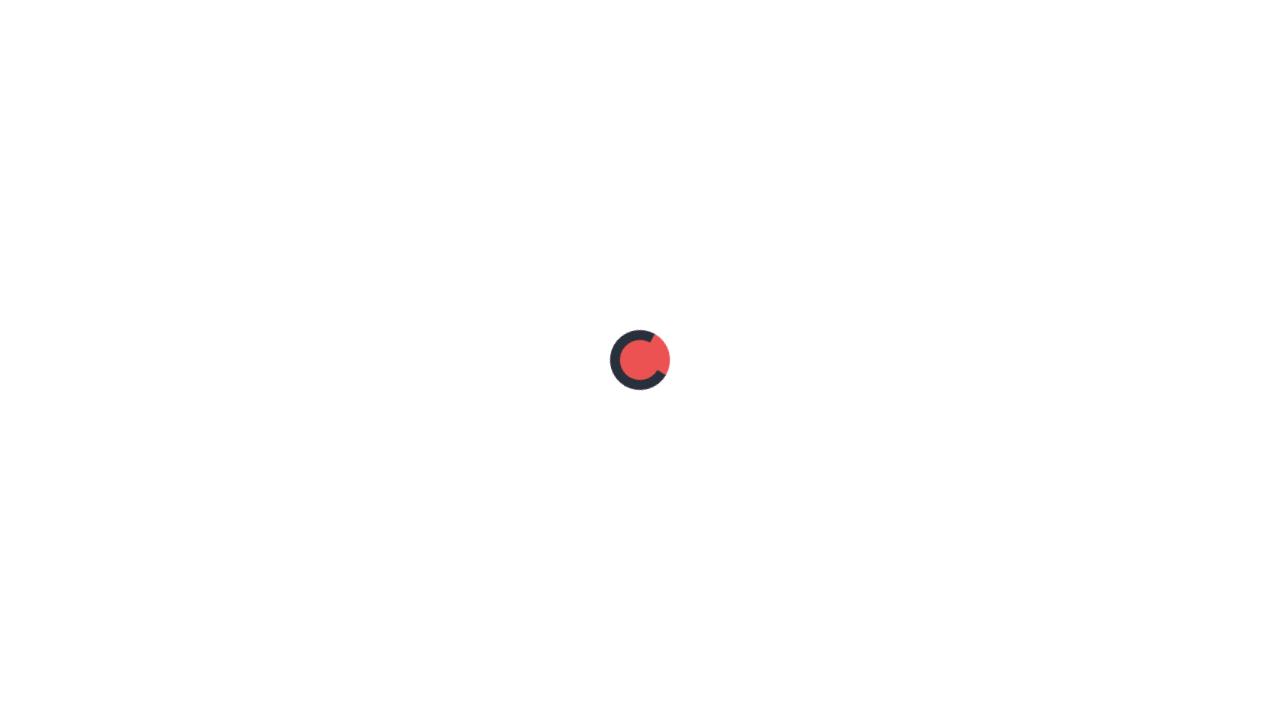

Extracted email text from new window: mentor@rahulshettyacademy.com
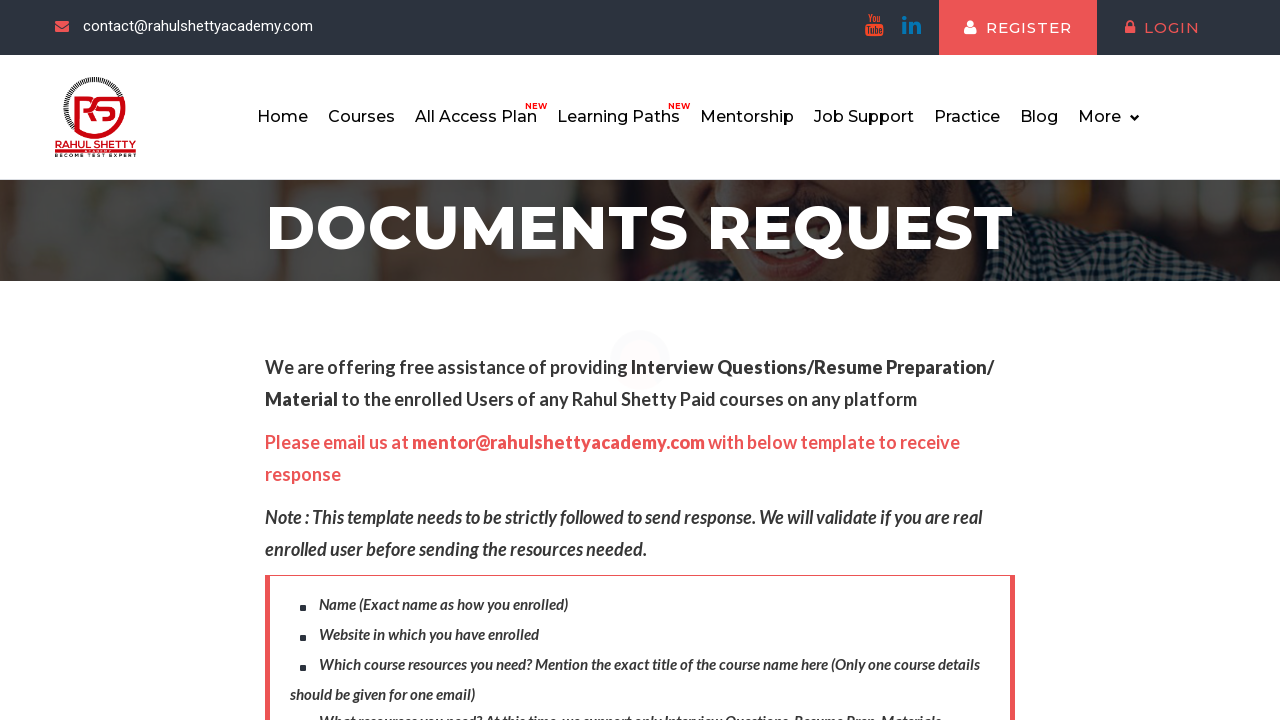

Filled username field with extracted email: mentor@rahulshettyacademy.com on #username
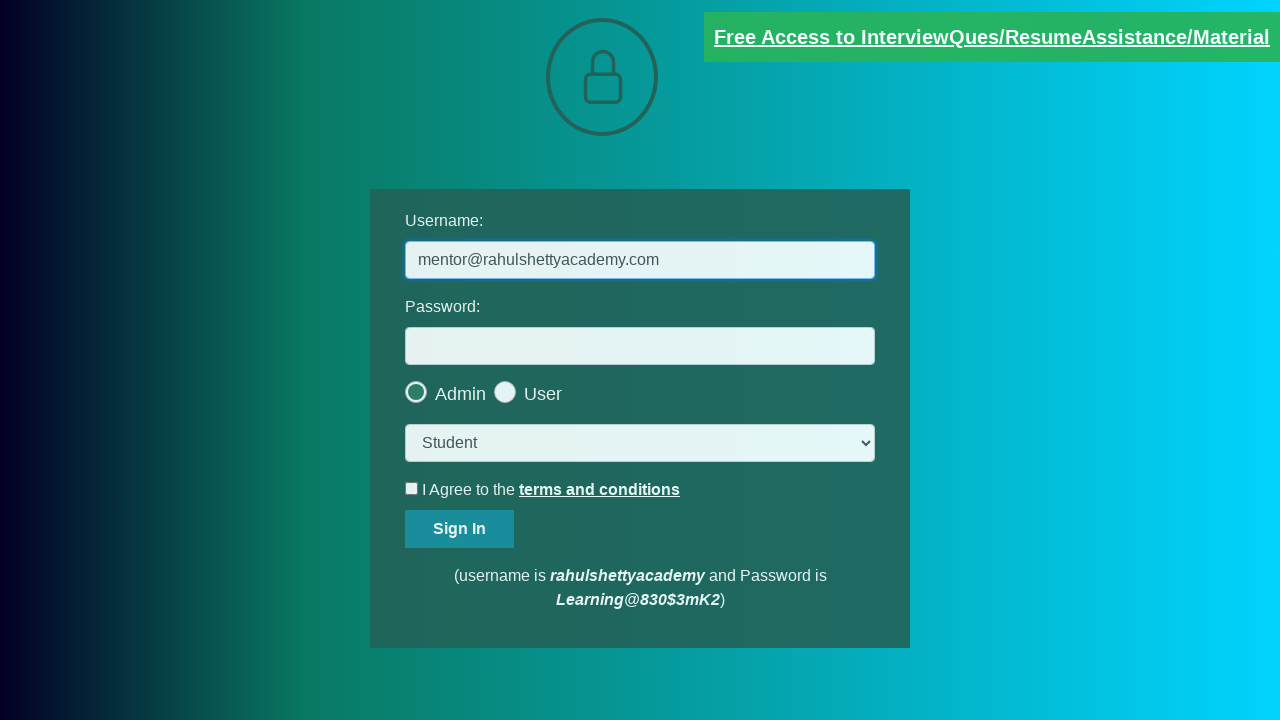

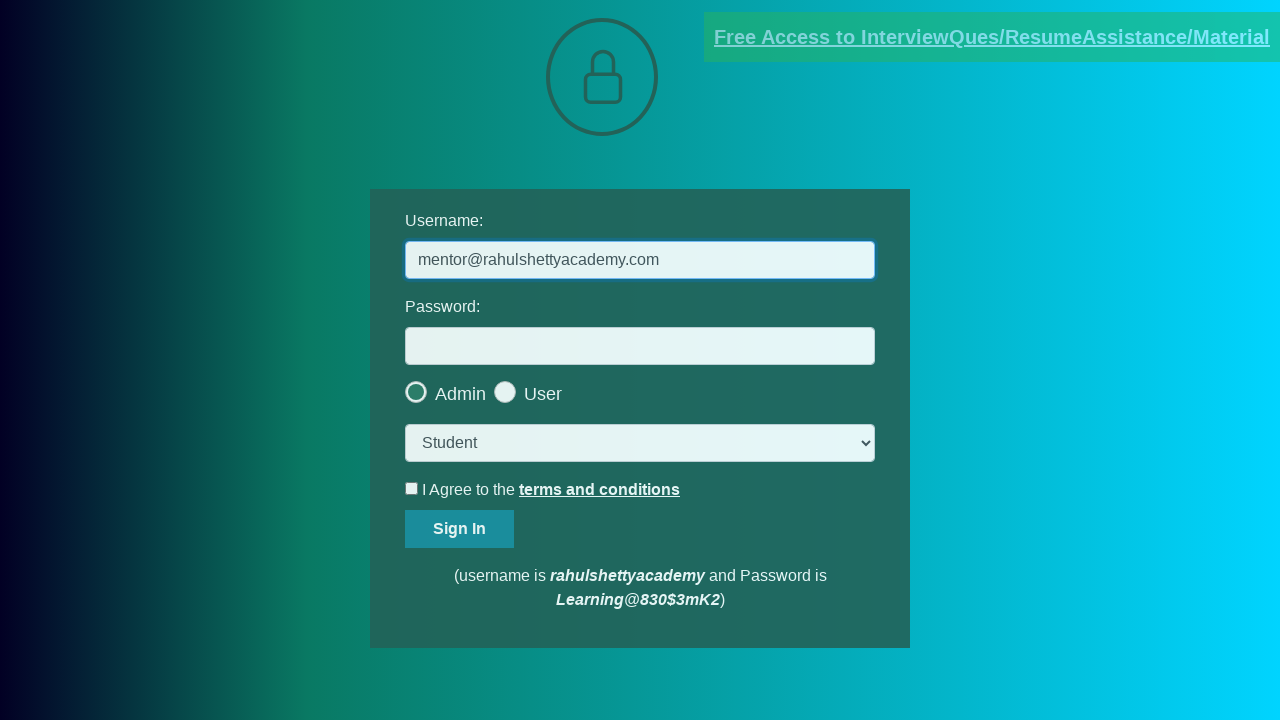